Navigates to DuckDuckGo and verifies the page title

Starting URL: https://duckduckgo.com/

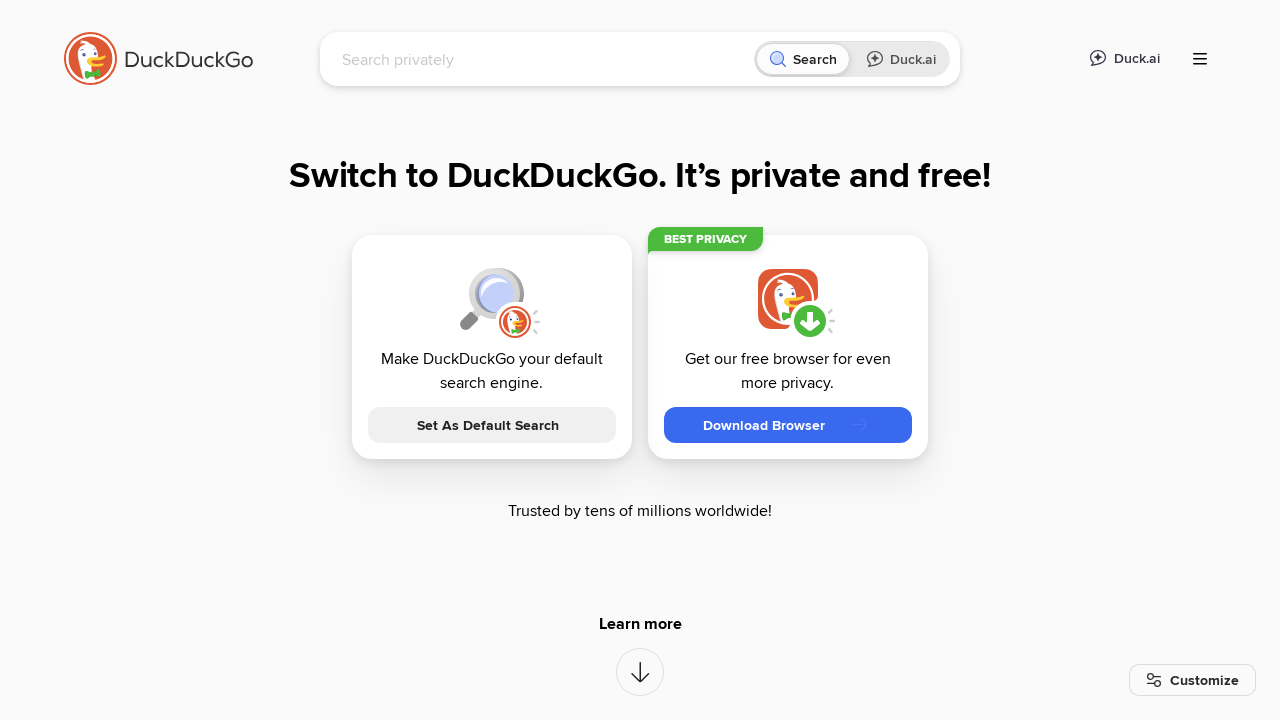

Navigated to DuckDuckGo and waited for page to load (domcontentloaded state)
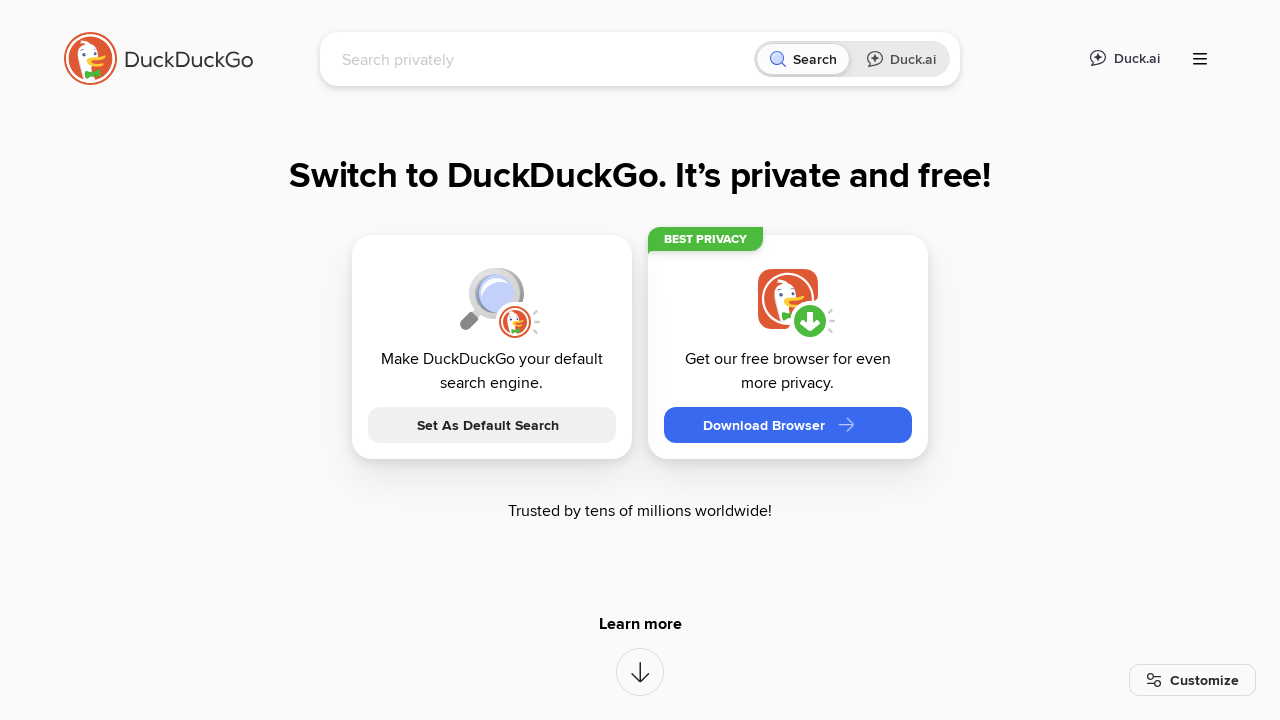

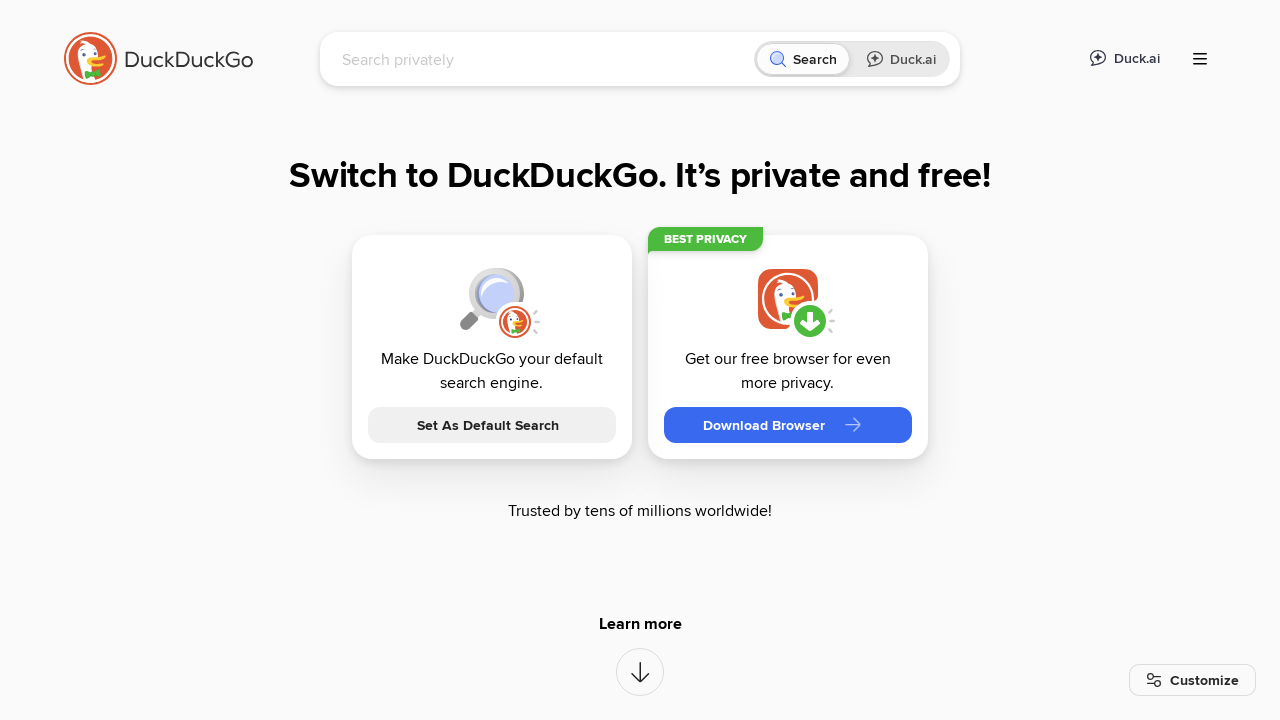